Tests web table functionality on demoqa.com including adding a new record, editing it, performing multiple searches, and deleting a record.

Starting URL: https://demoqa.com/webtables

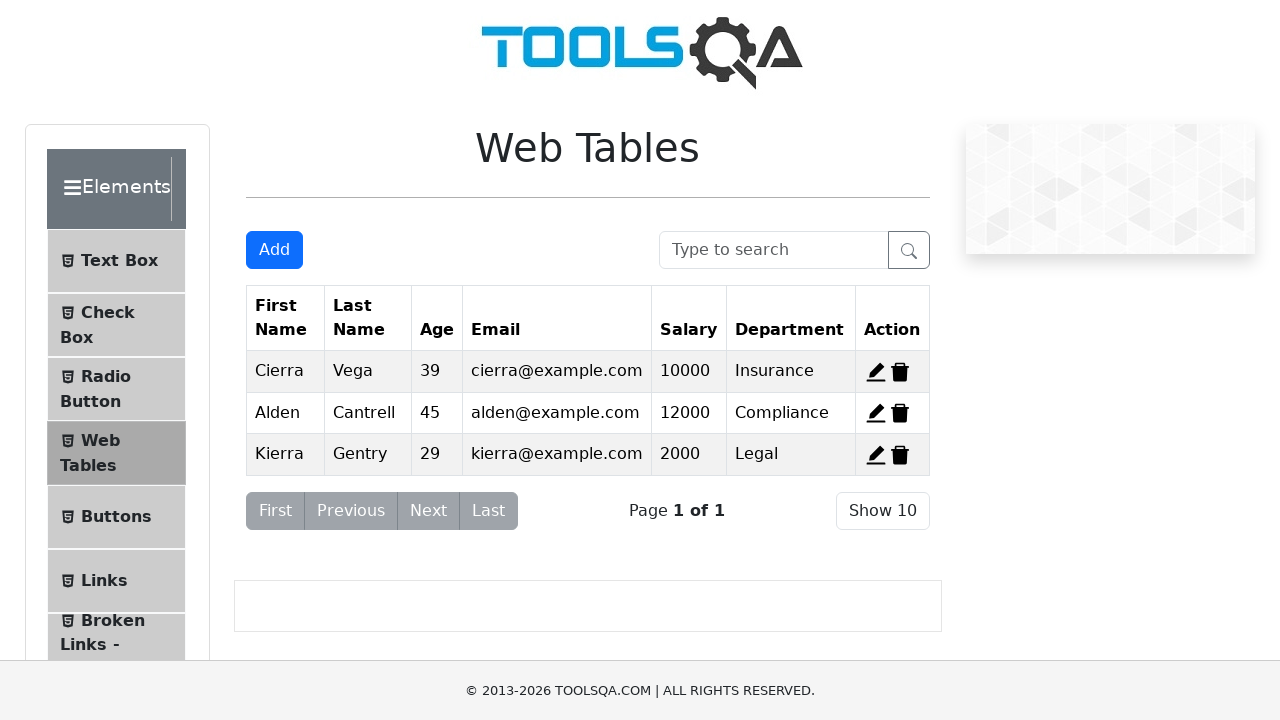

Clicked Add New Record button to open registration modal at (274, 250) on #addNewRecordButton
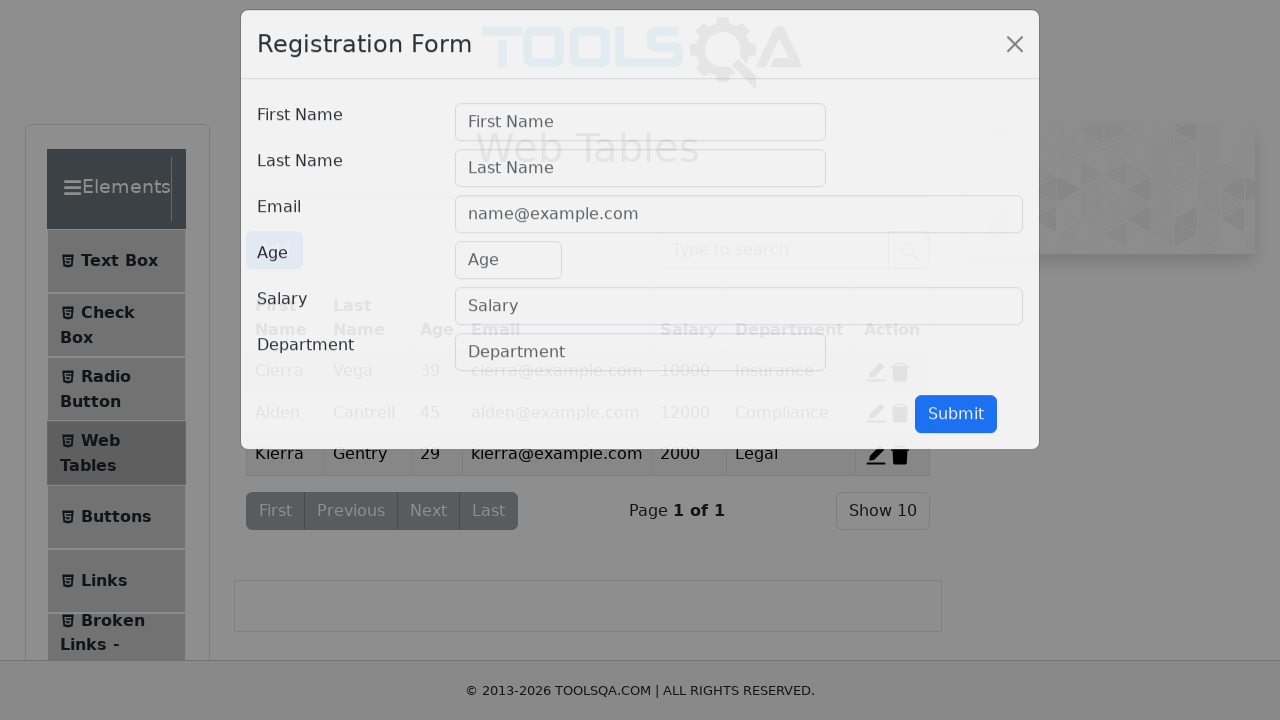

Filled firstName field with 'Dinesh' on #firstName
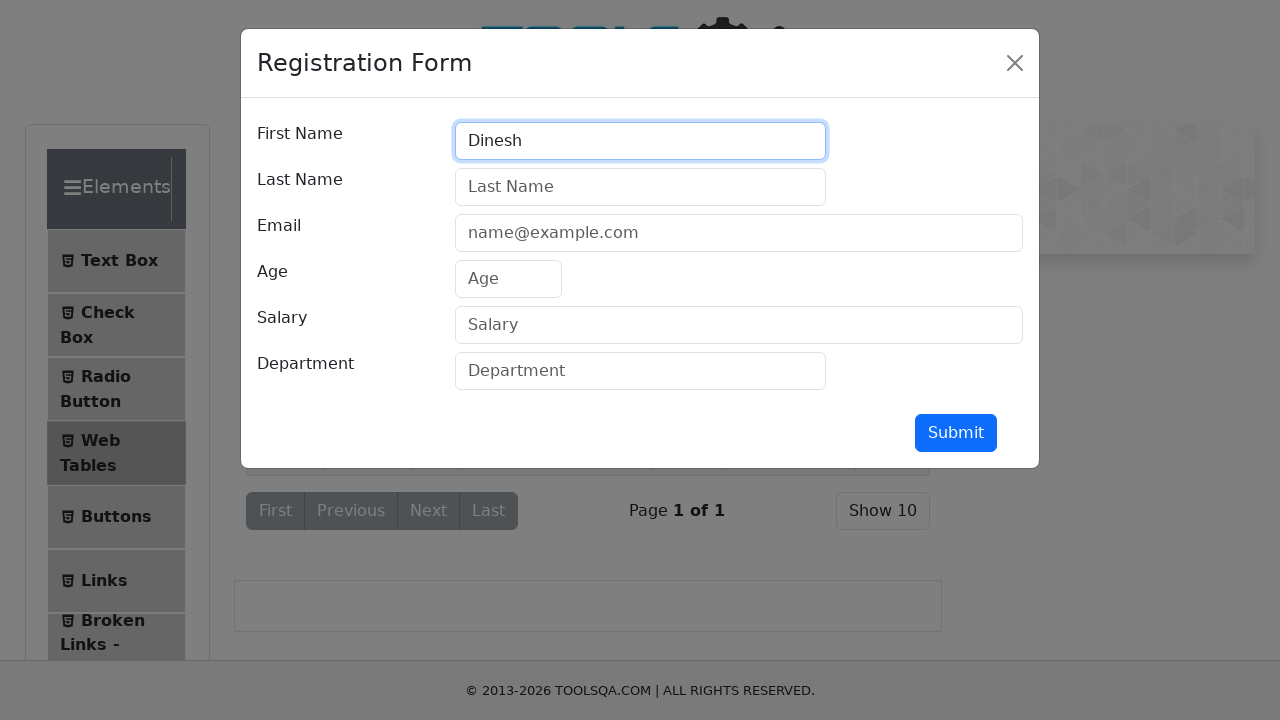

Filled lastName field with 'Patil' on #lastName
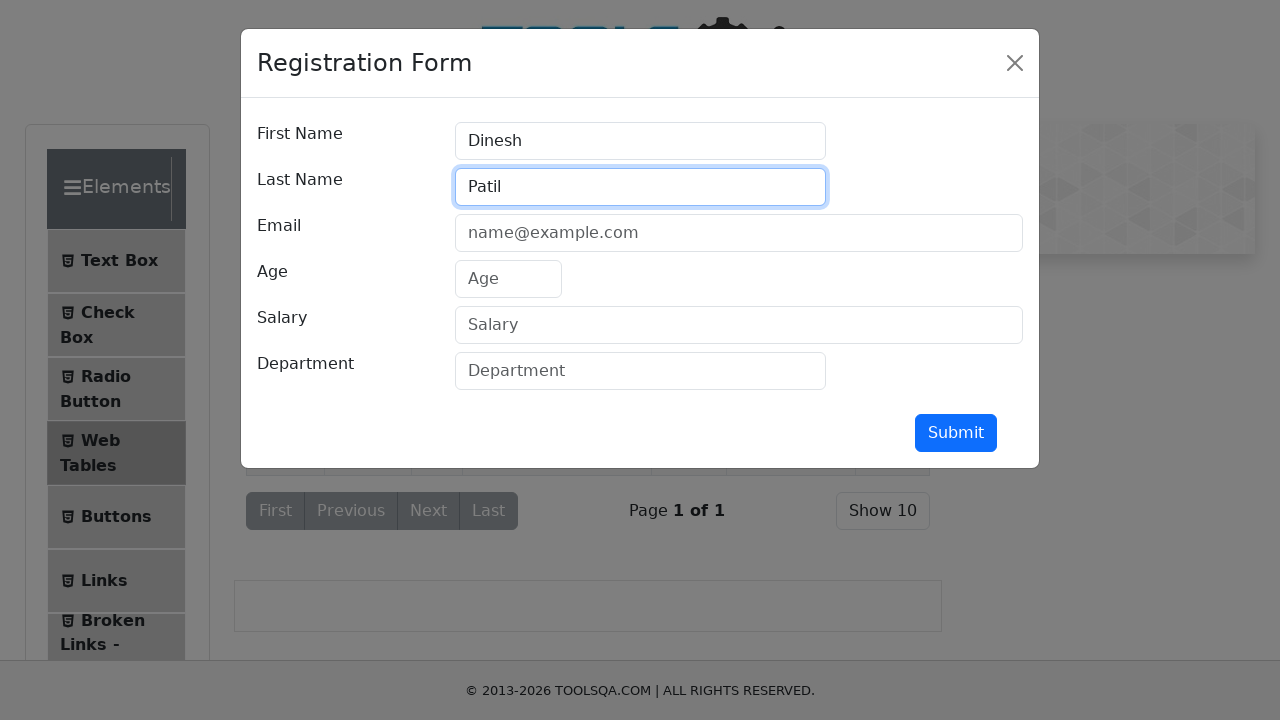

Filled userEmail field with 'Test@gmail.com' on #userEmail
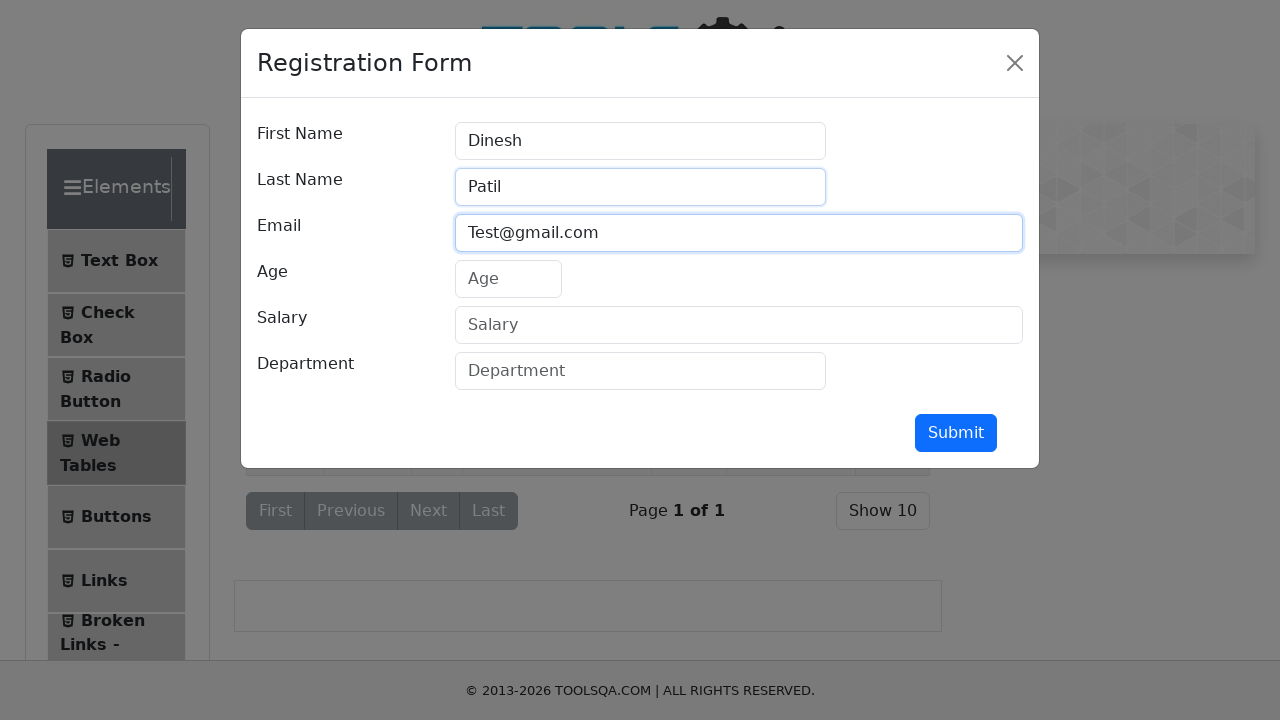

Filled age field with '33' on #age
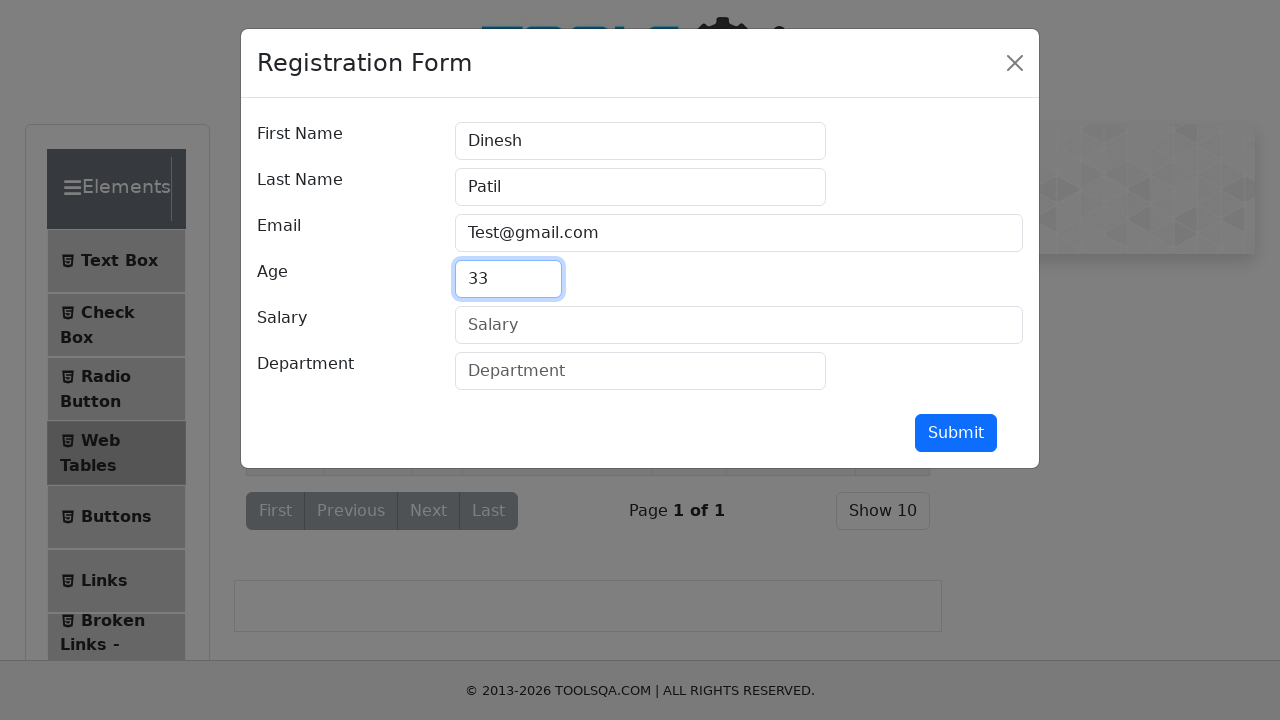

Filled salary field with '500000' on #salary
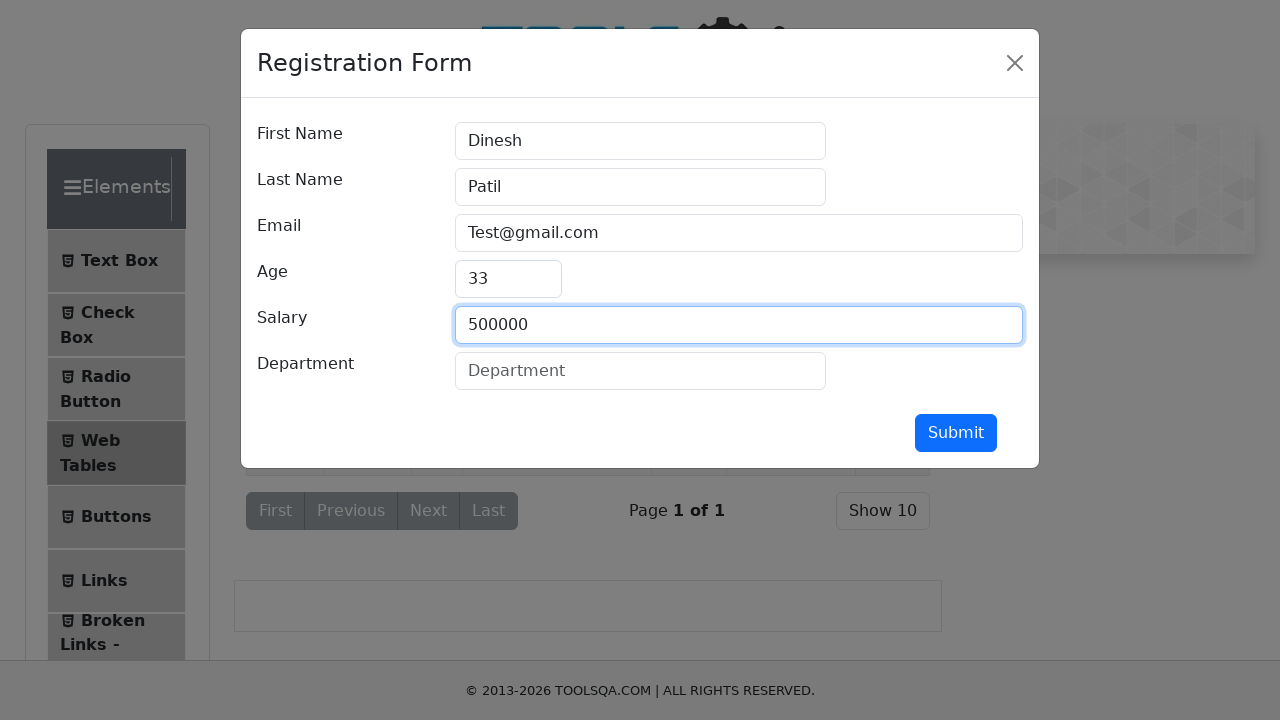

Filled department field with 'Software Engineer' on #department
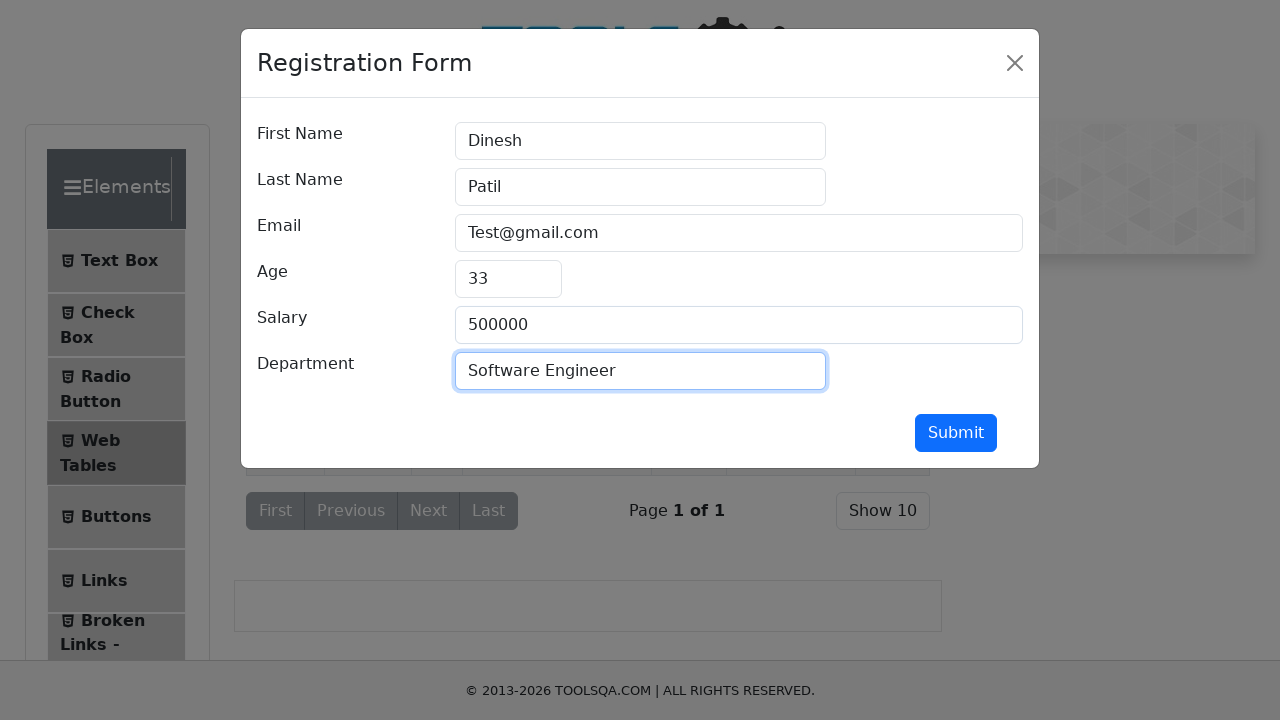

Clicked Submit button to add new record at (956, 433) on #submit
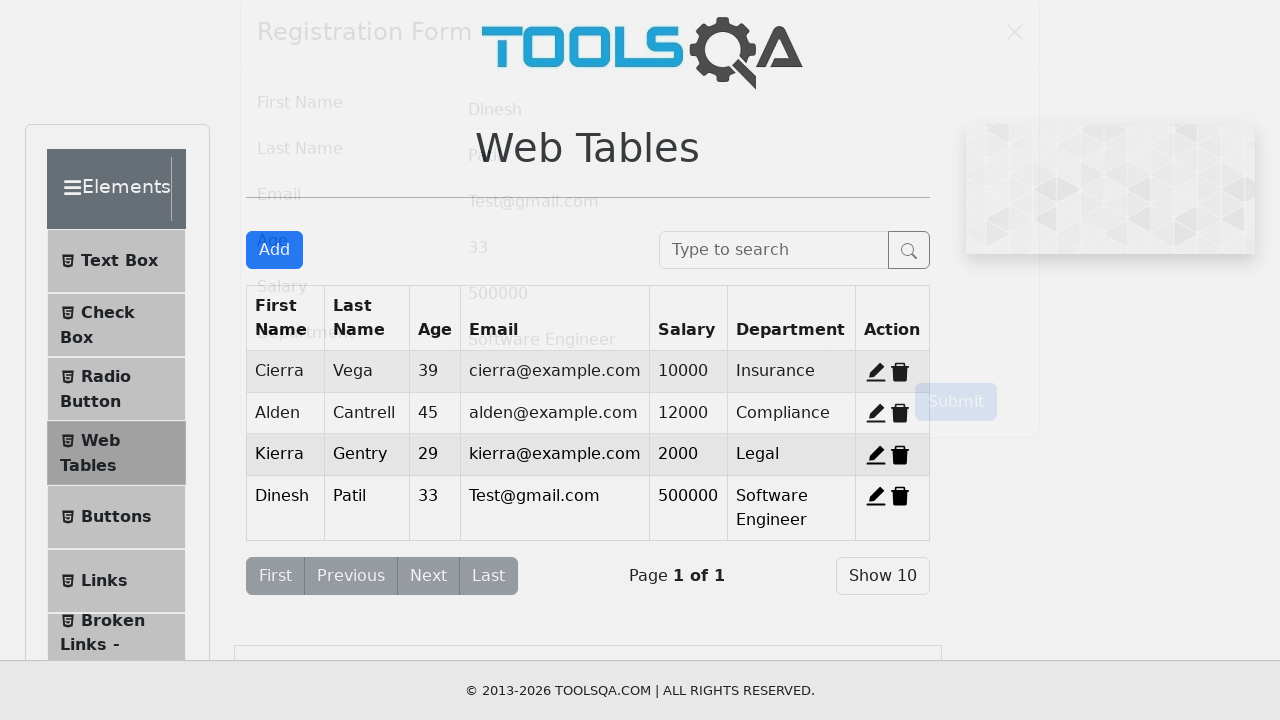

Registration modal closed and new record added successfully
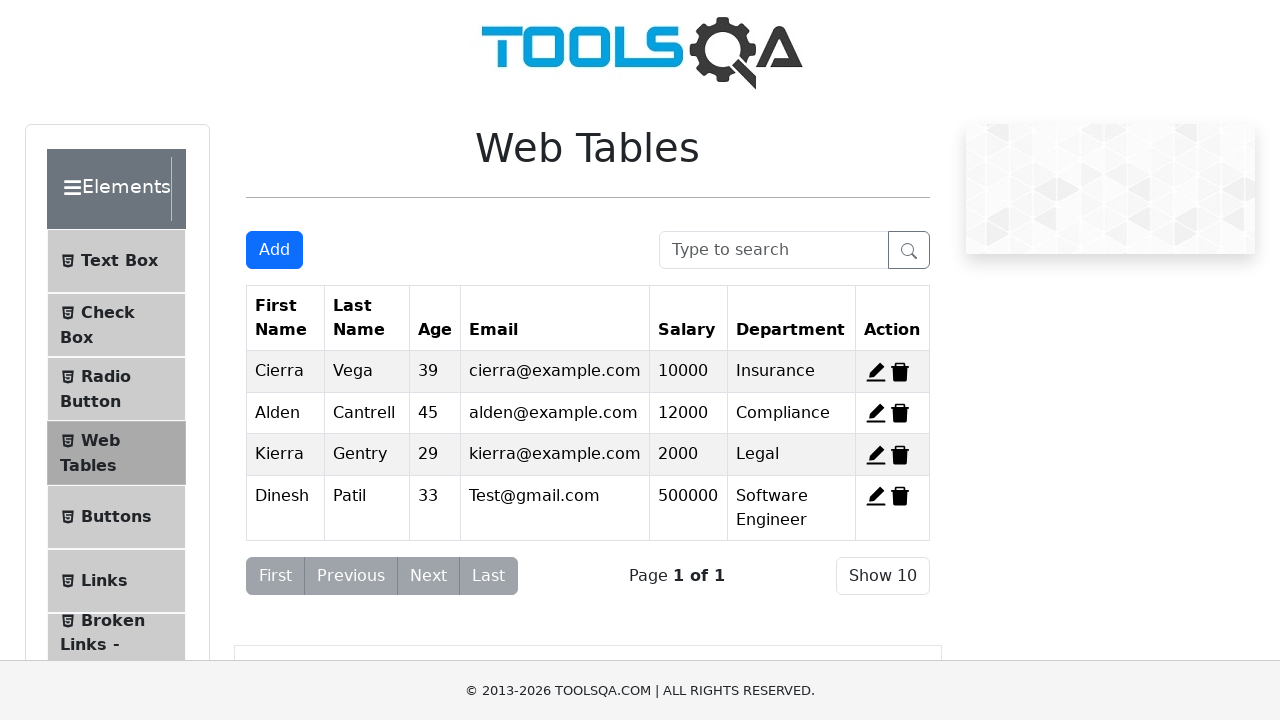

Clicked Edit button to open edit modal for the record at (876, 372) on span[id^='edit-record']
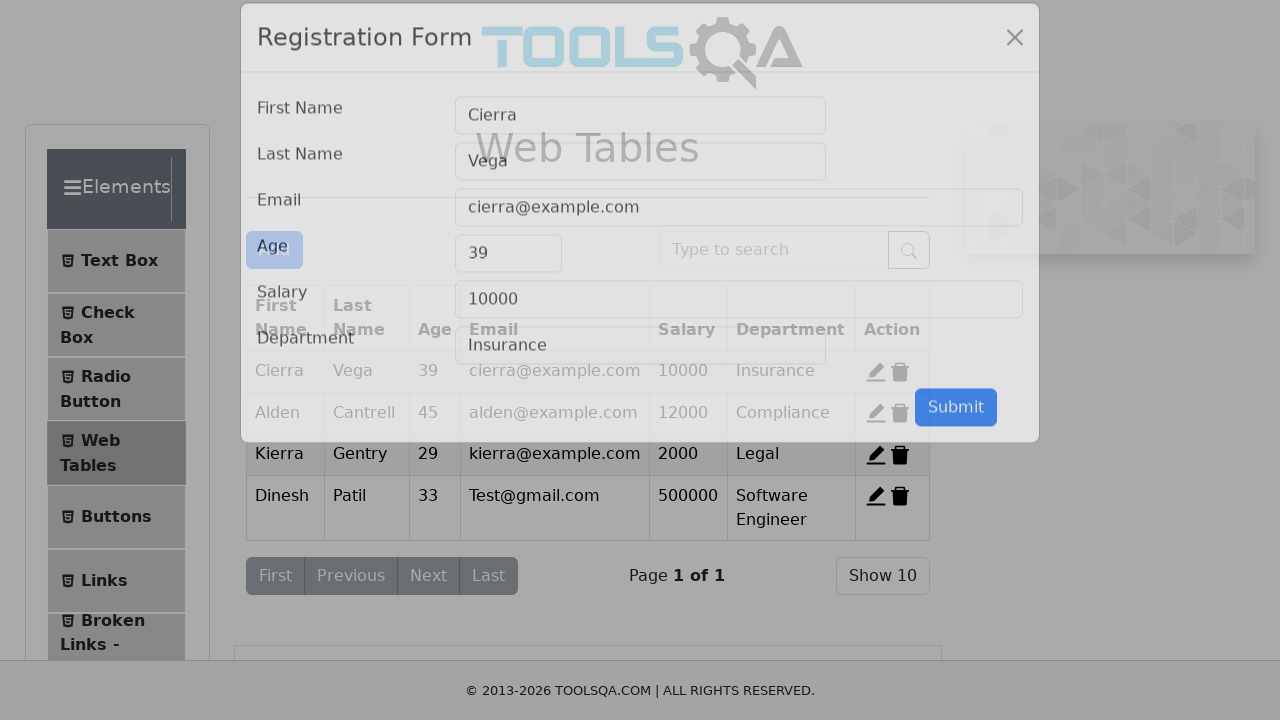

Edit registration modal appeared
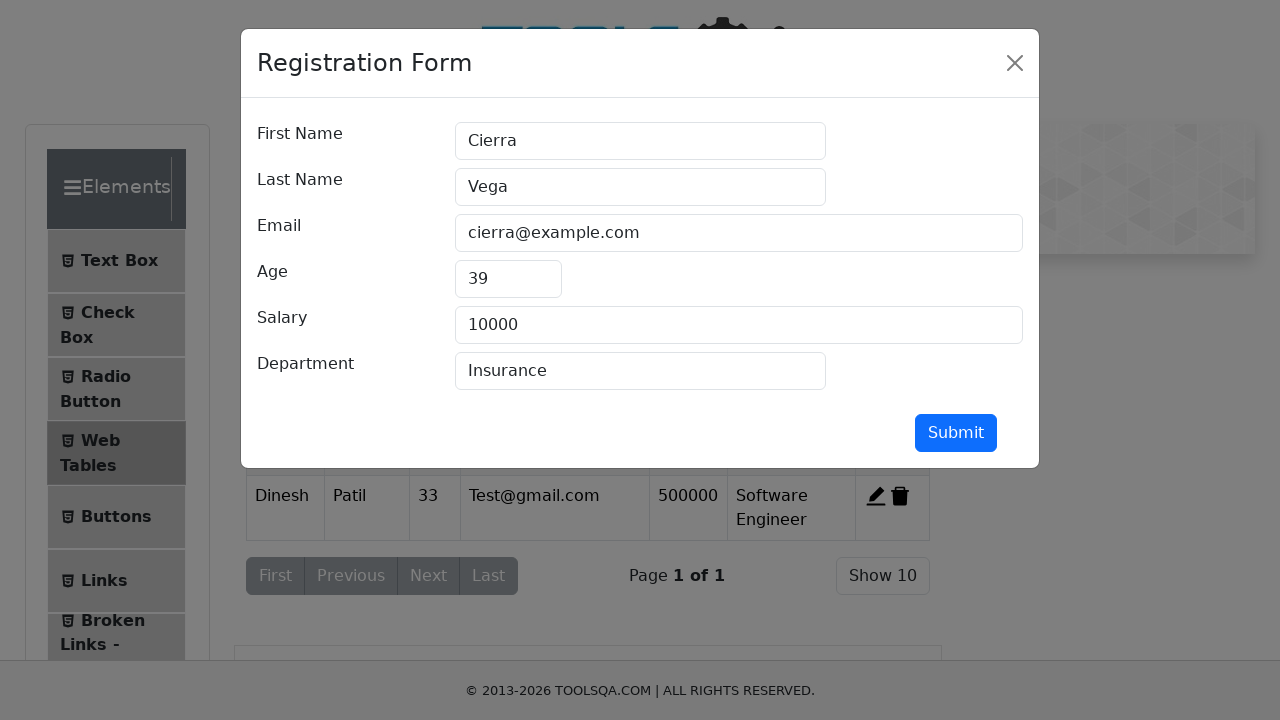

Cleared firstName field on #firstName
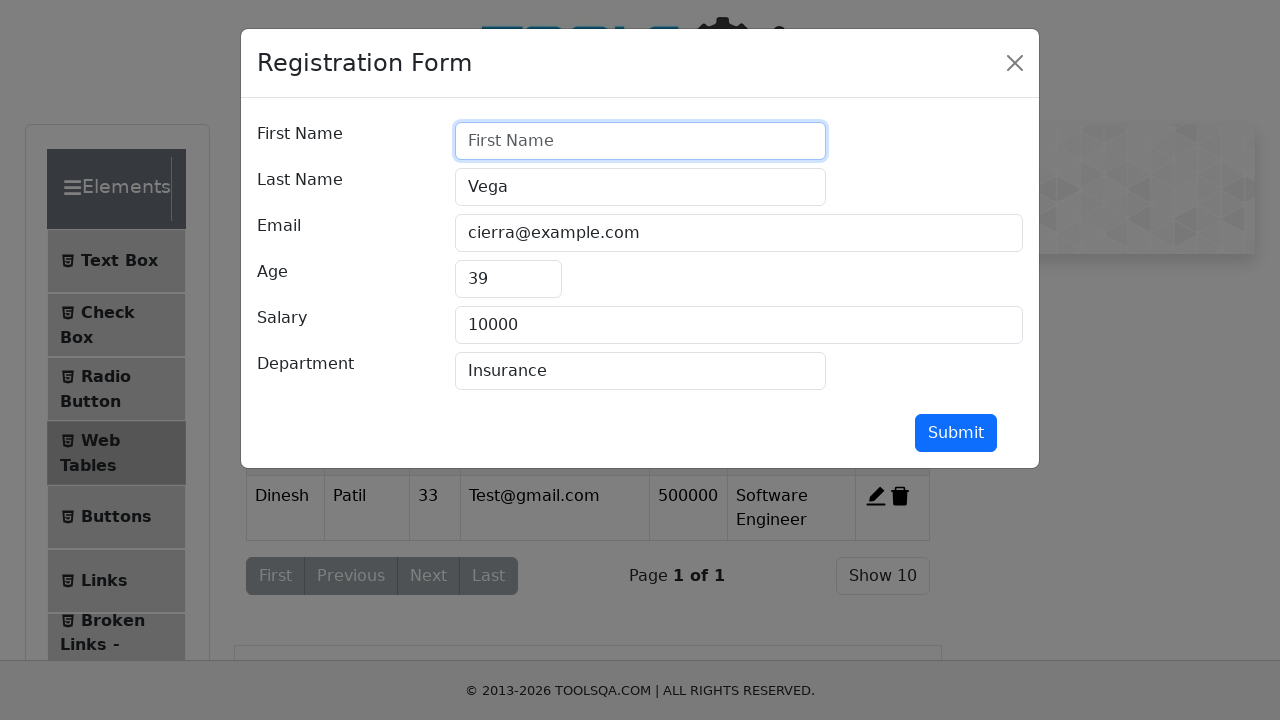

Filled firstName field with 'Raj' on #firstName
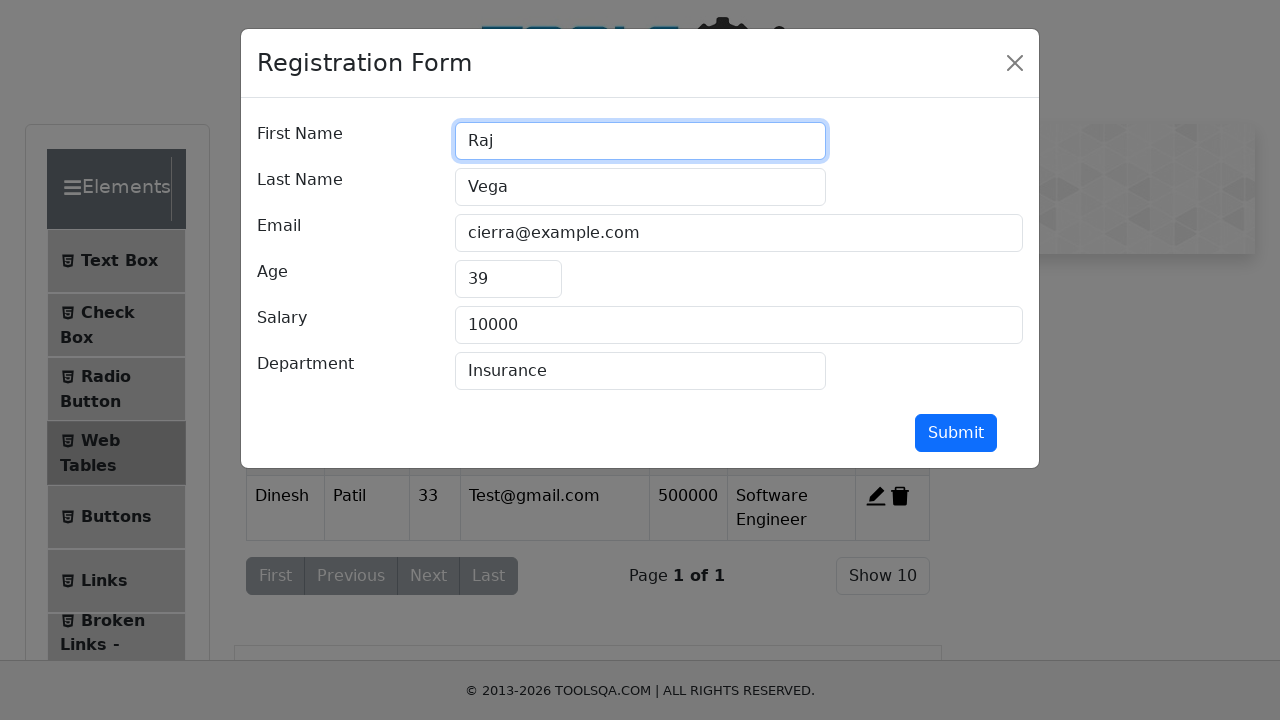

Cleared lastName field on #lastName
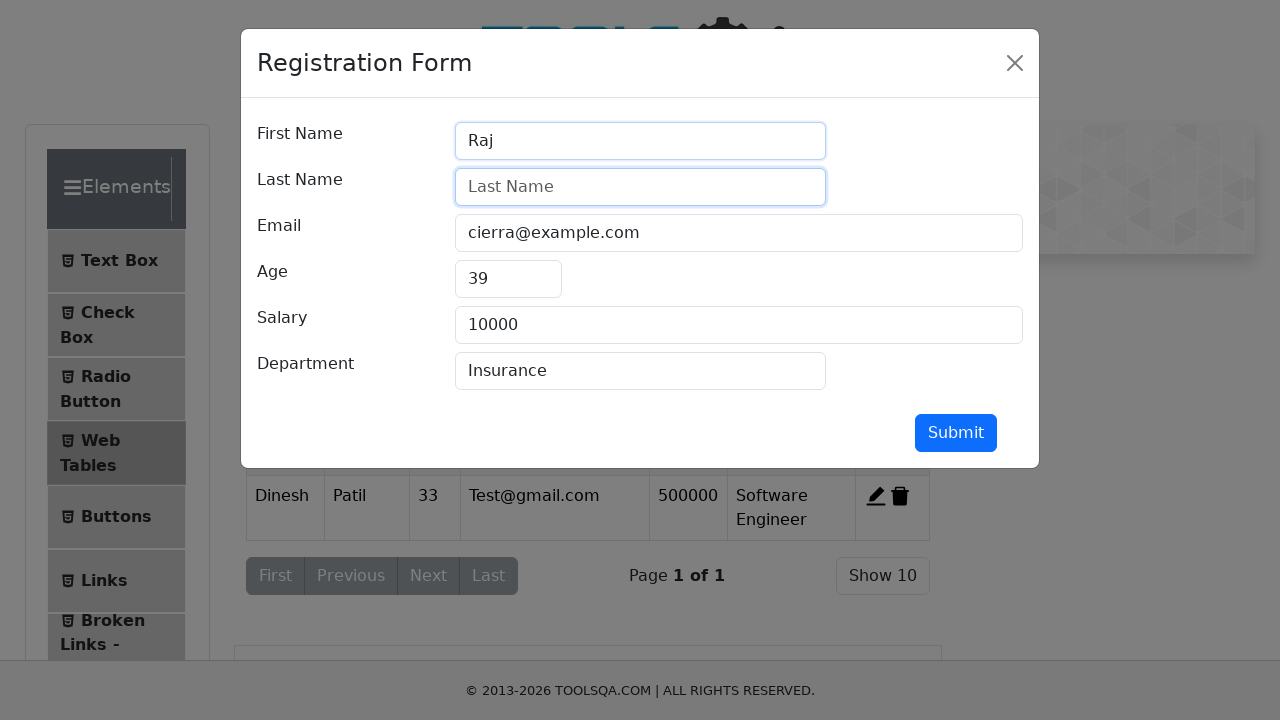

Filled lastName field with 'Shah' on #lastName
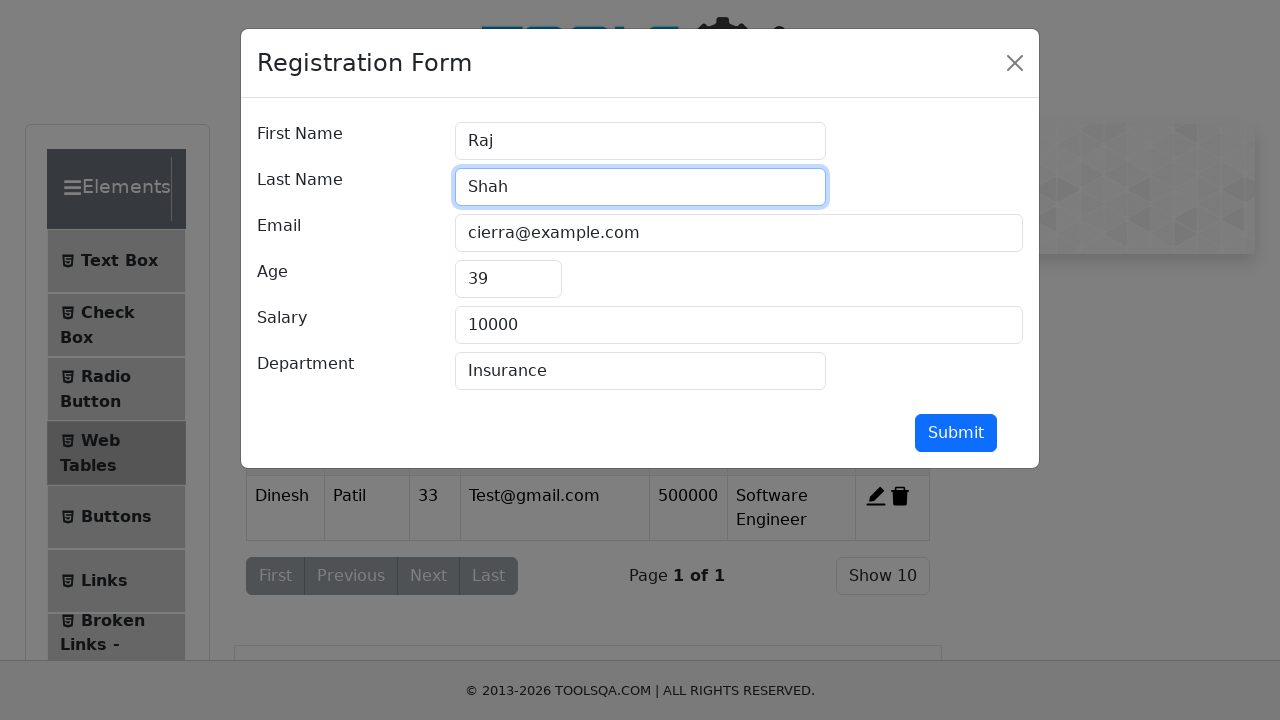

Cleared userEmail field on #userEmail
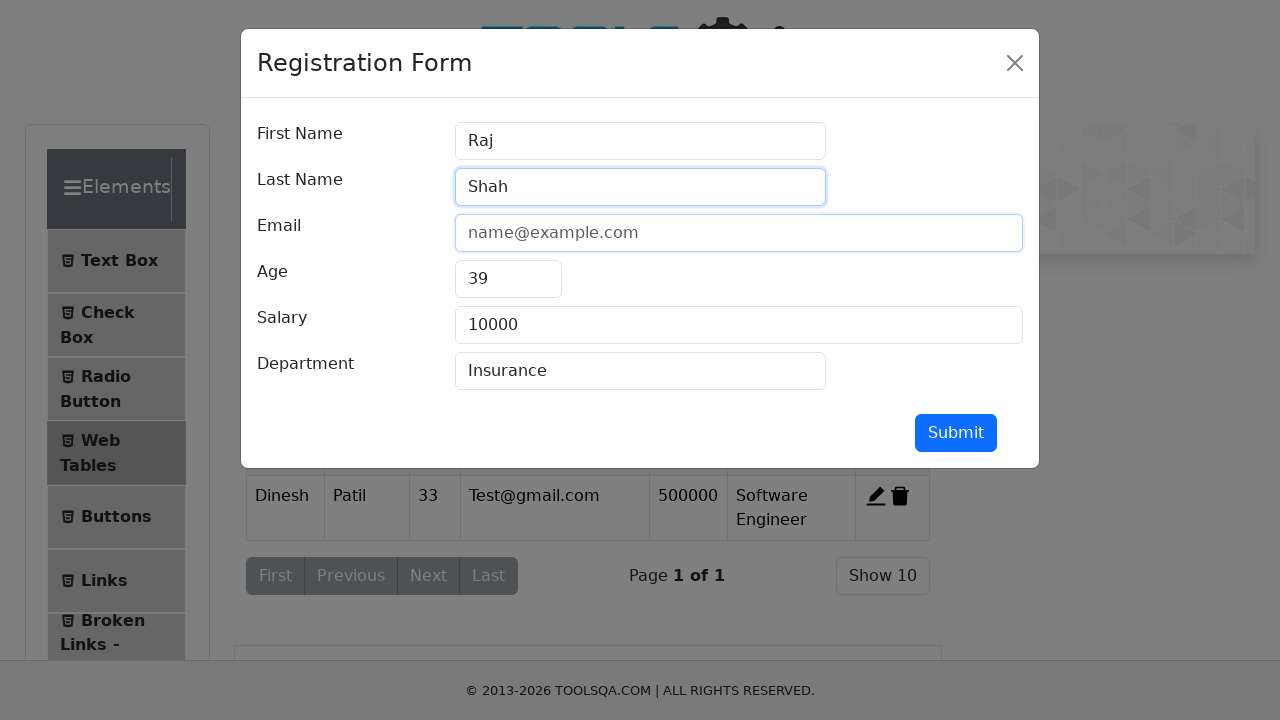

Filled userEmail field with 'RajShah@gmail.com' on #userEmail
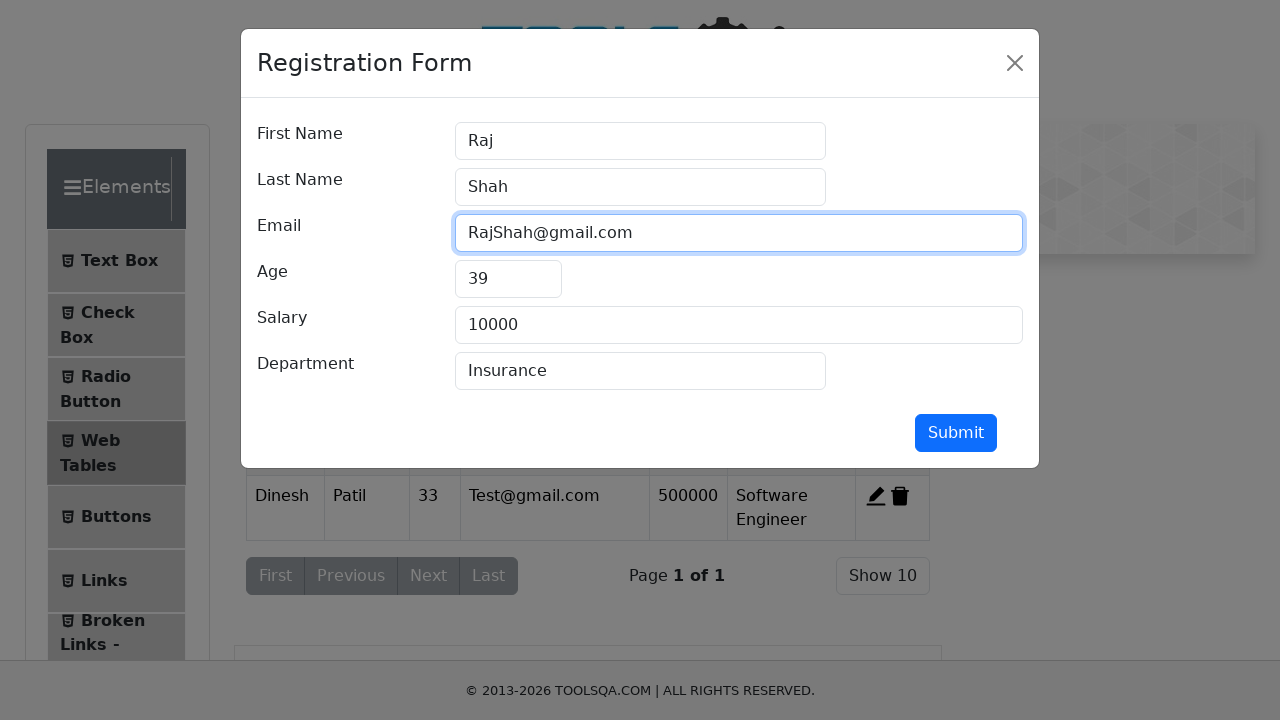

Cleared age field on #age
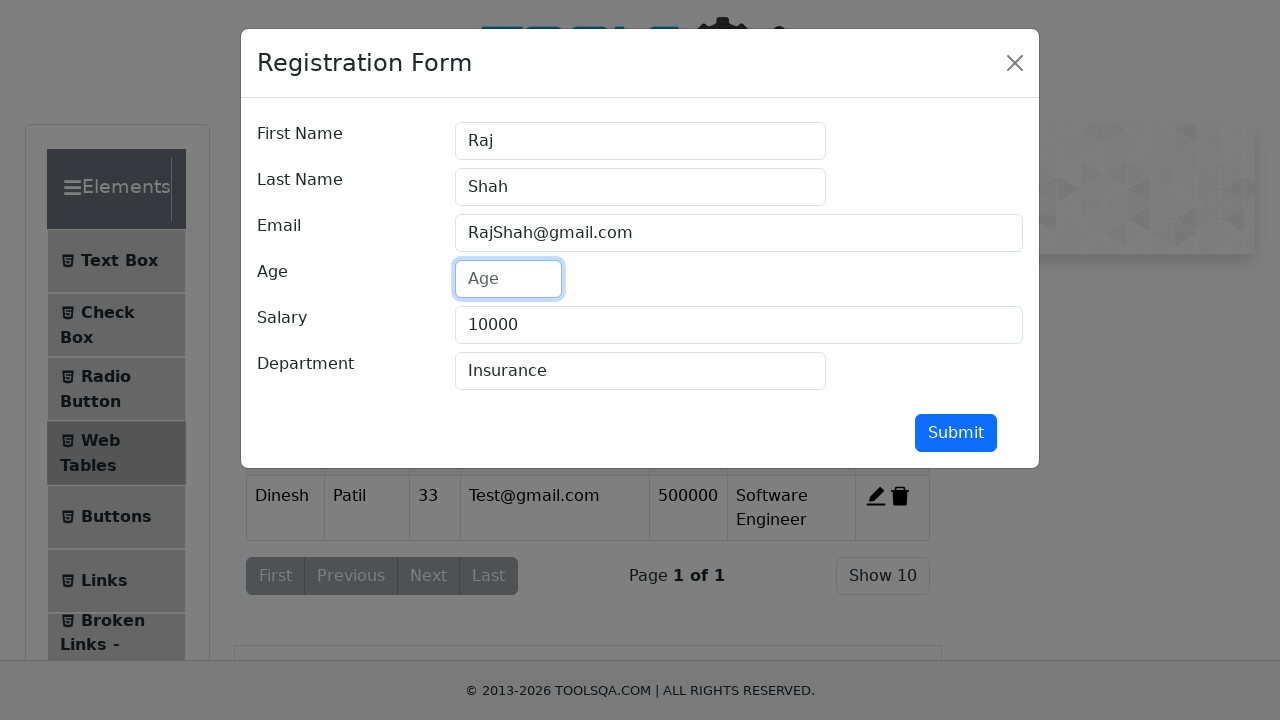

Filled age field with '35' on #age
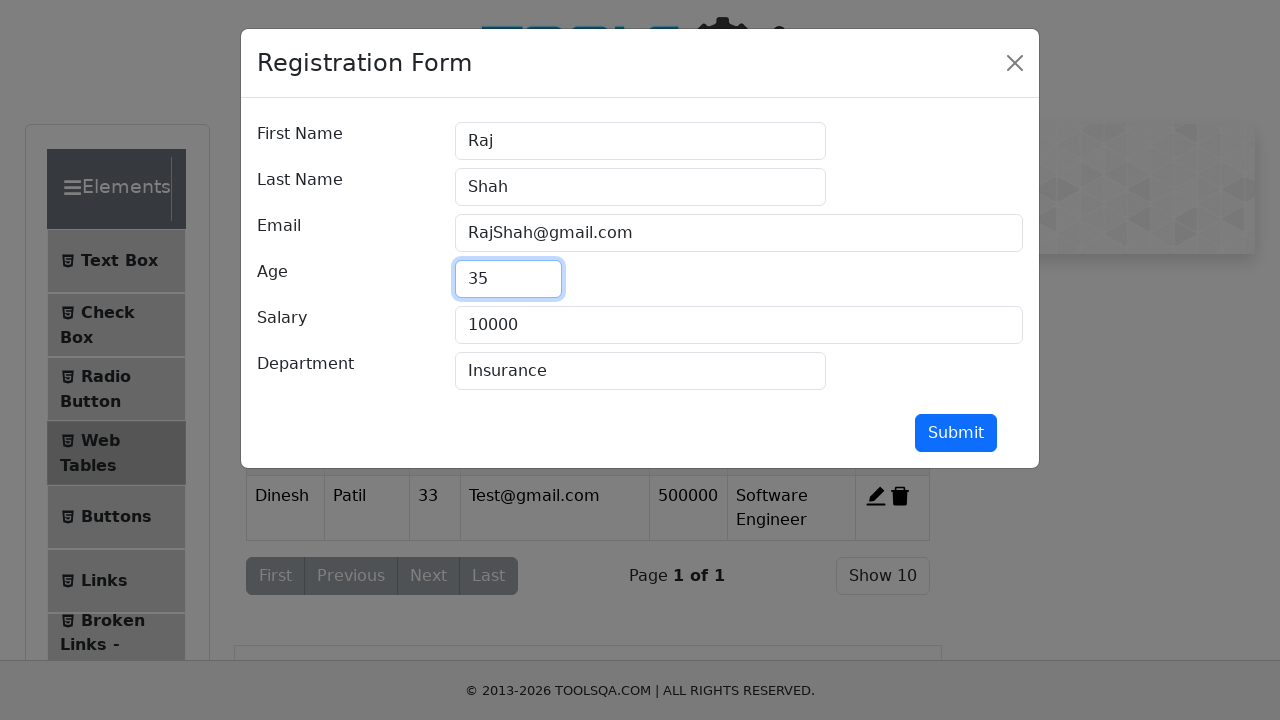

Cleared salary field on #salary
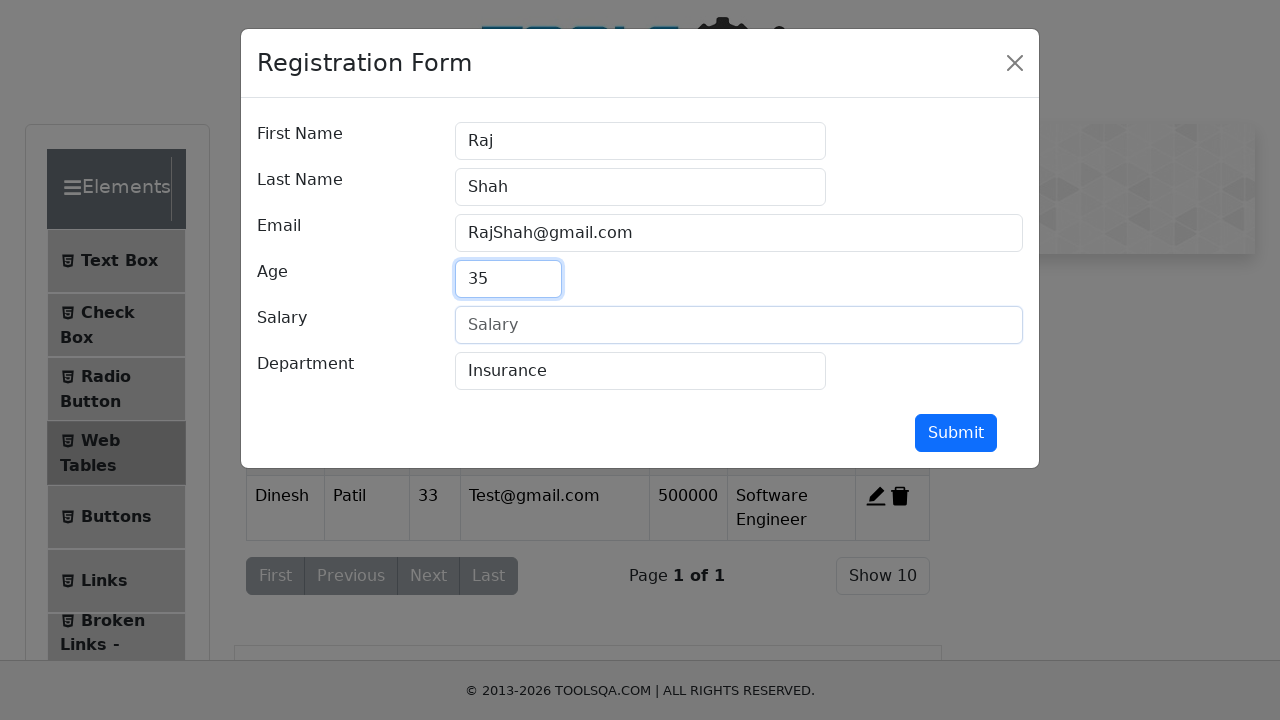

Filled salary field with '600000' on #salary
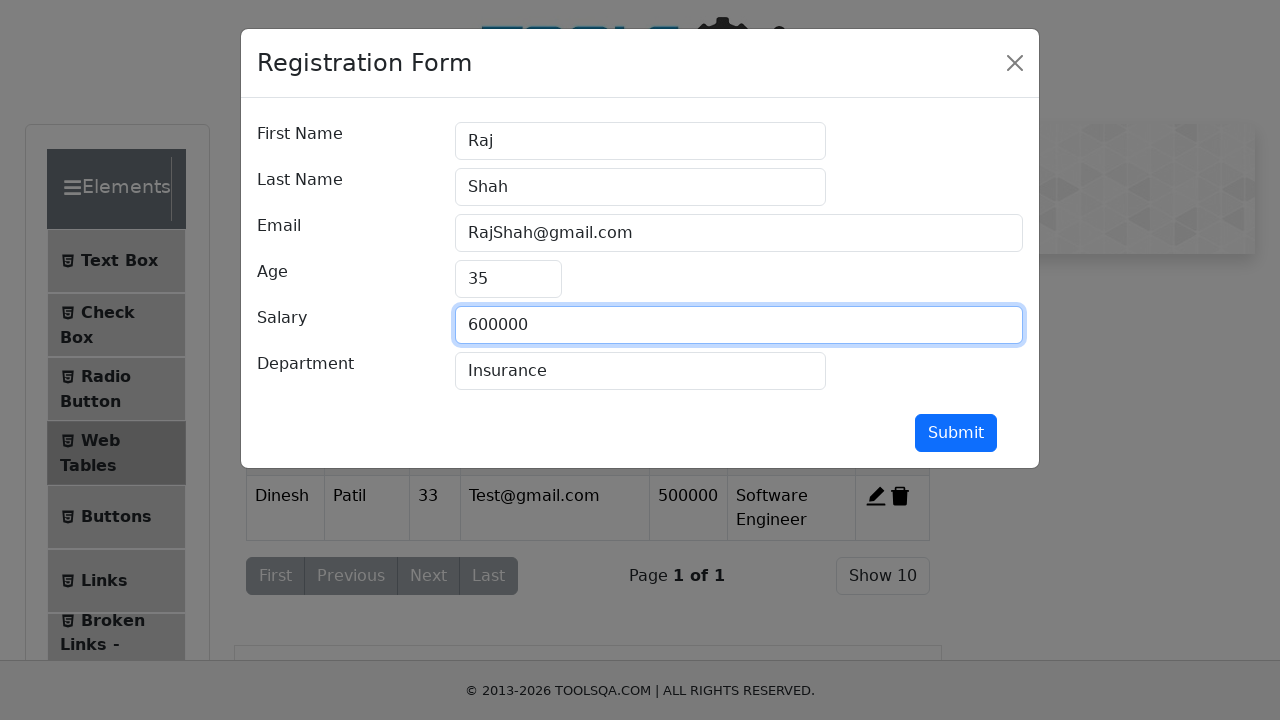

Cleared department field on #department
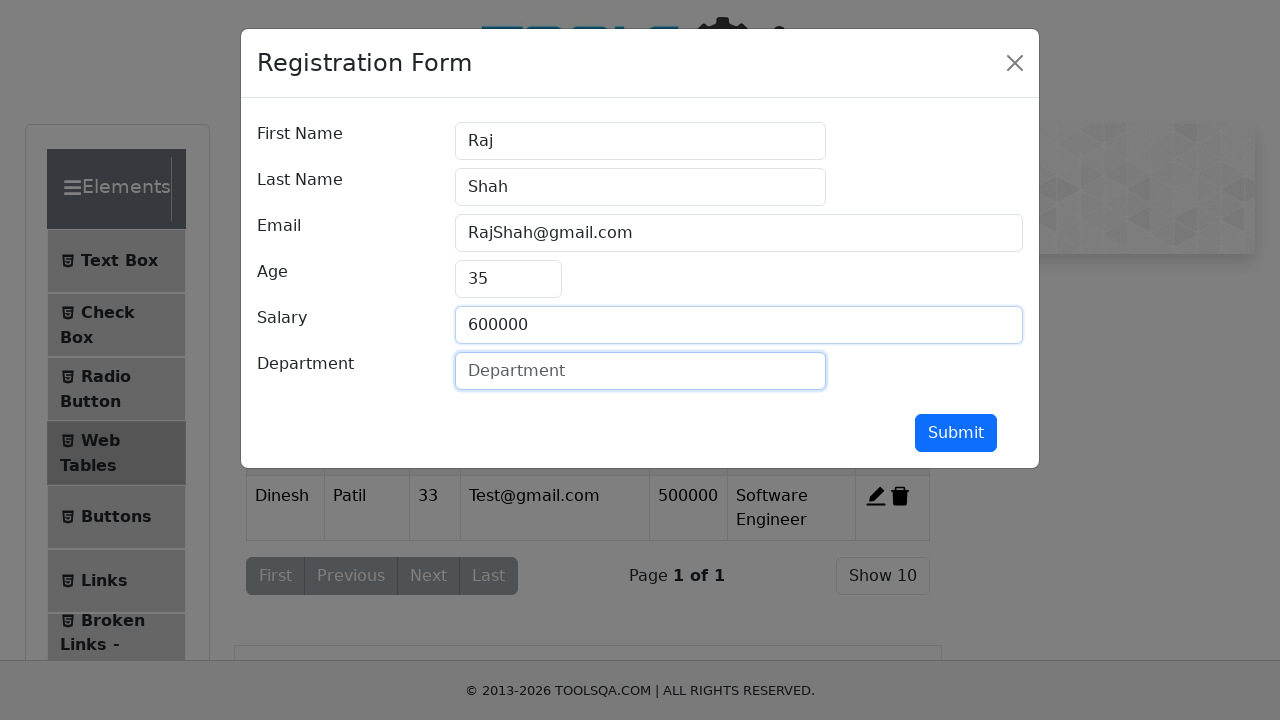

Filled department field with 'TV reporter' on #department
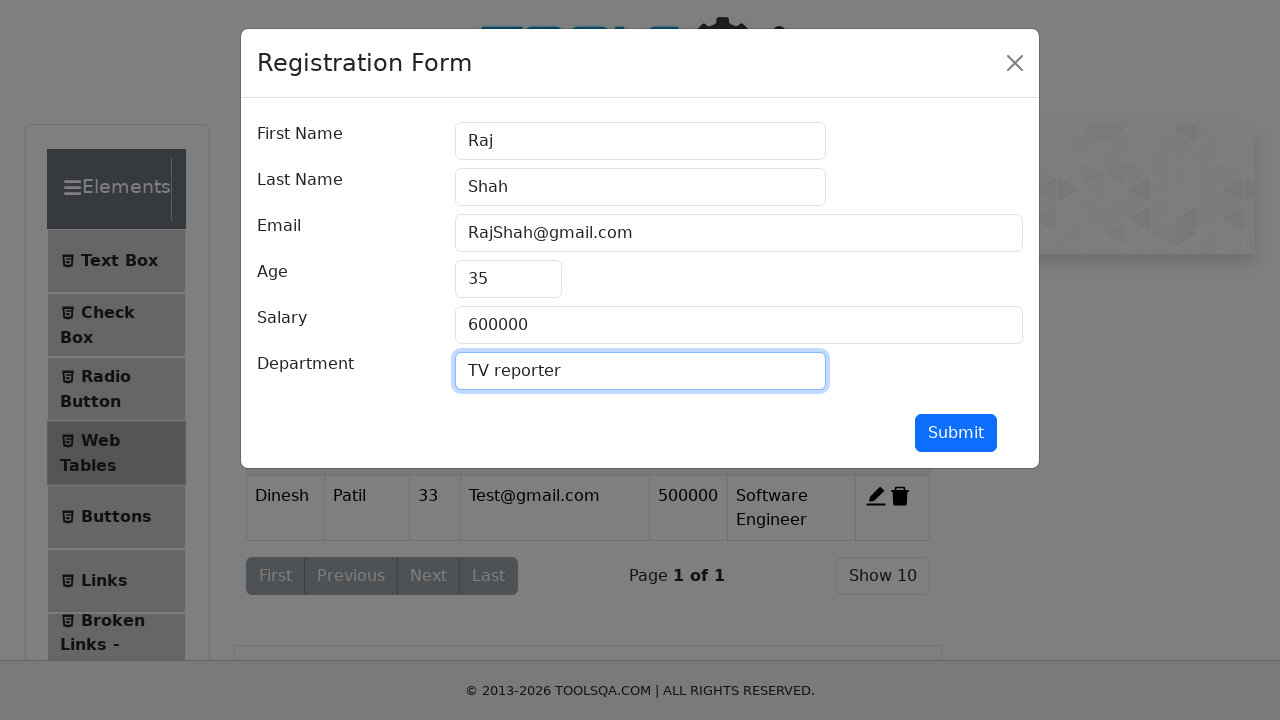

Clicked Submit button to save edited record at (956, 433) on #submit
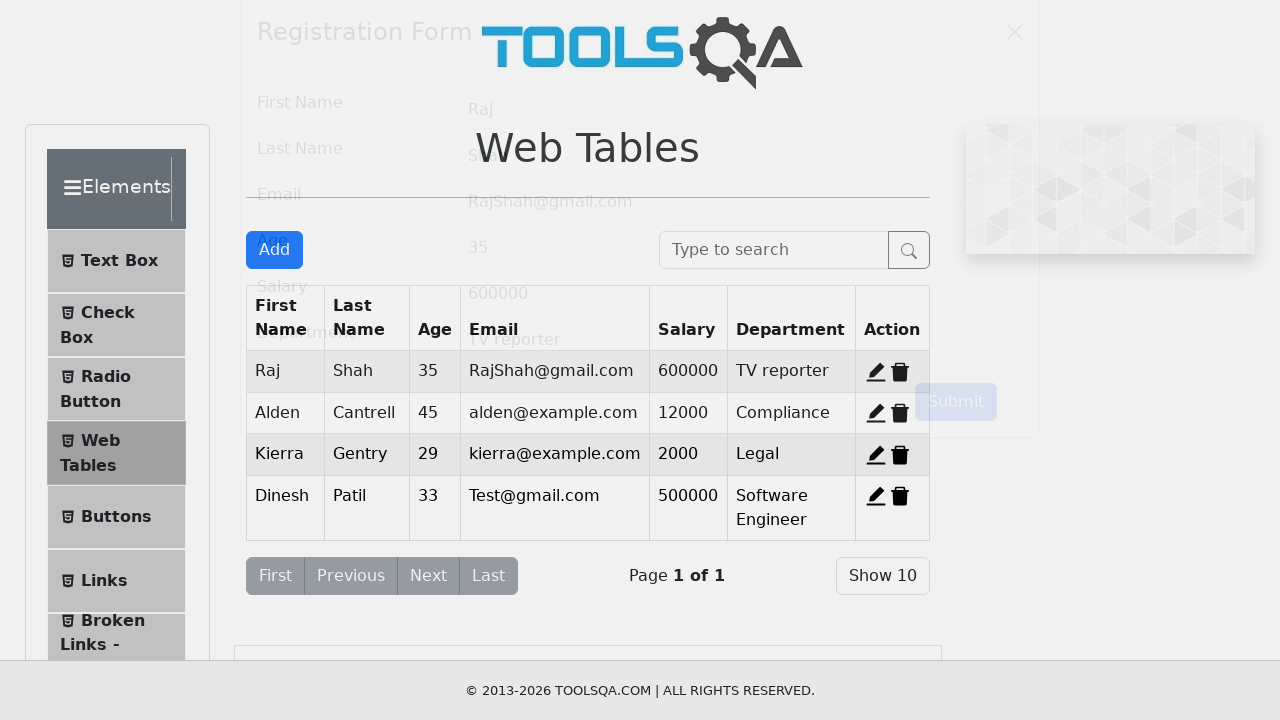

Edit modal closed and record updated successfully
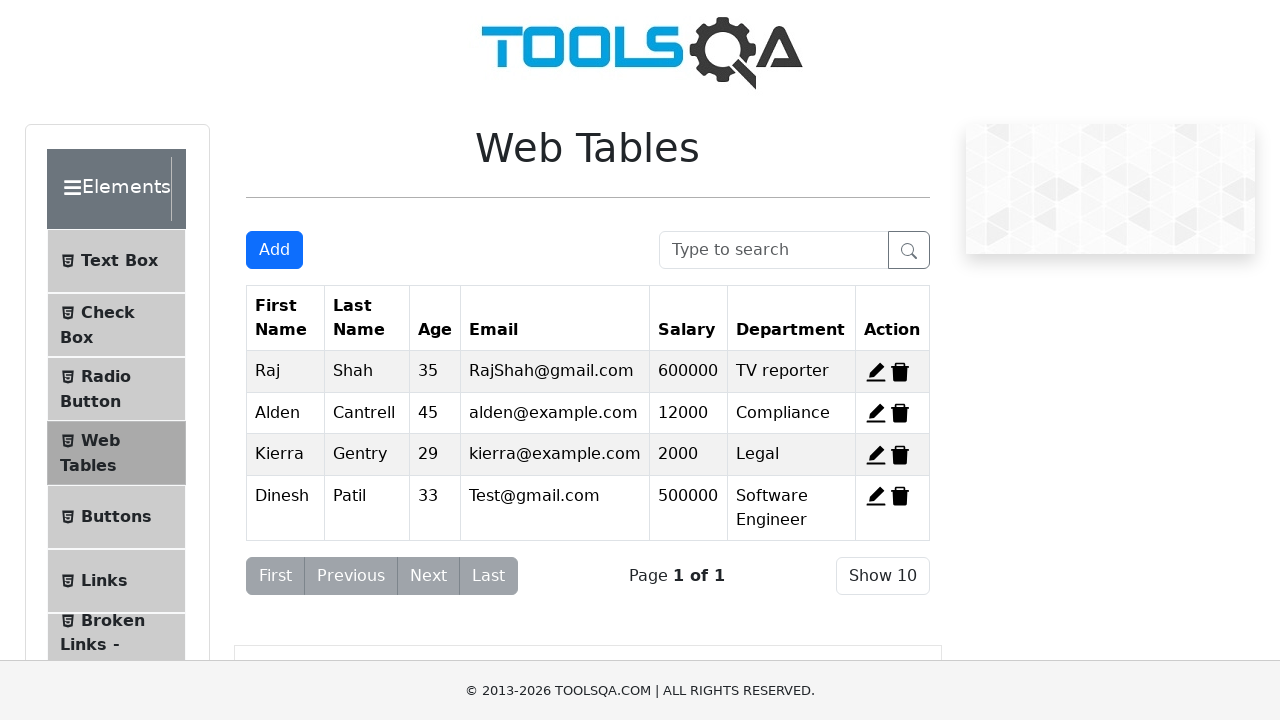

Searched for 'Raj' in search box on #searchBox
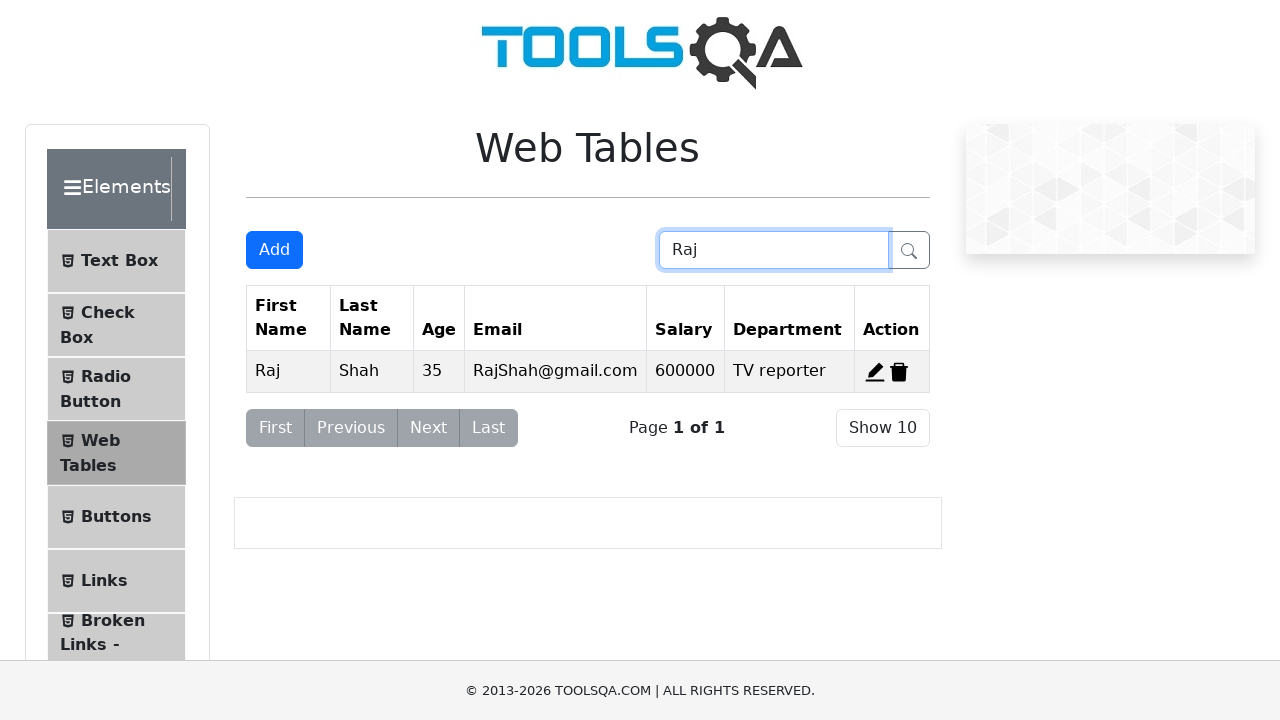

Cleared search box after 'Raj' search on #searchBox
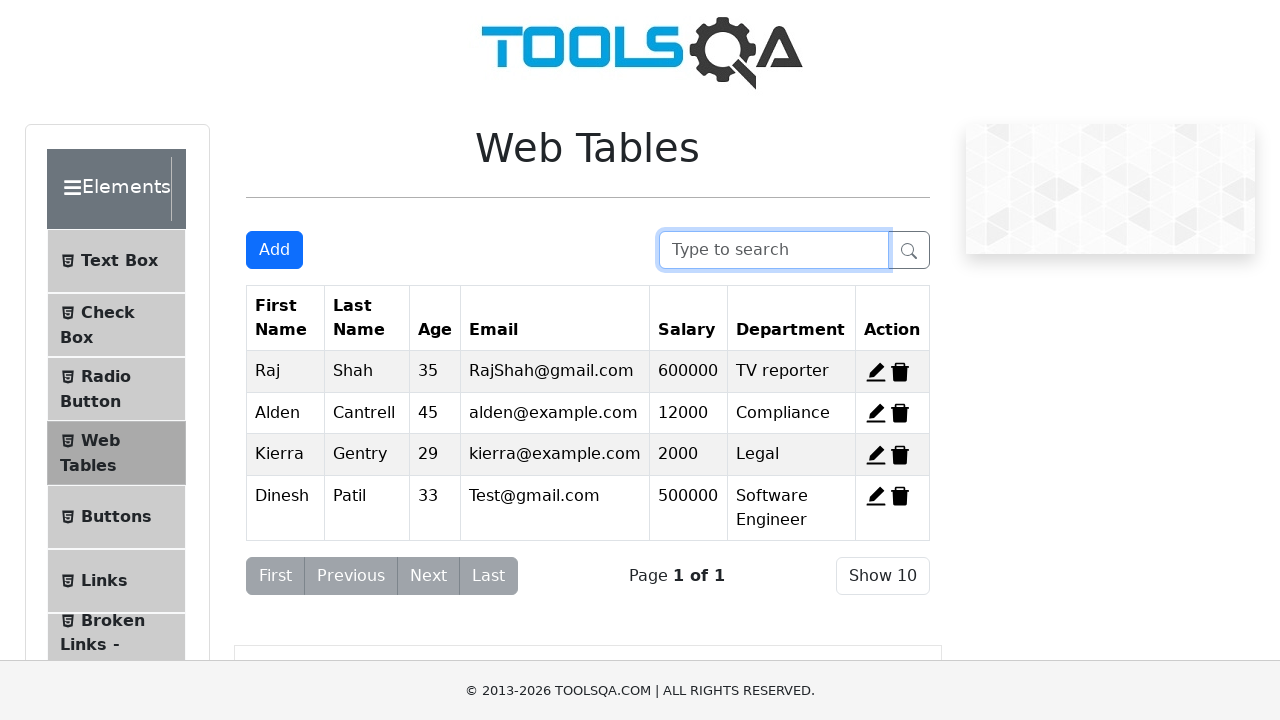

Searched for 'Vega' in search box on #searchBox
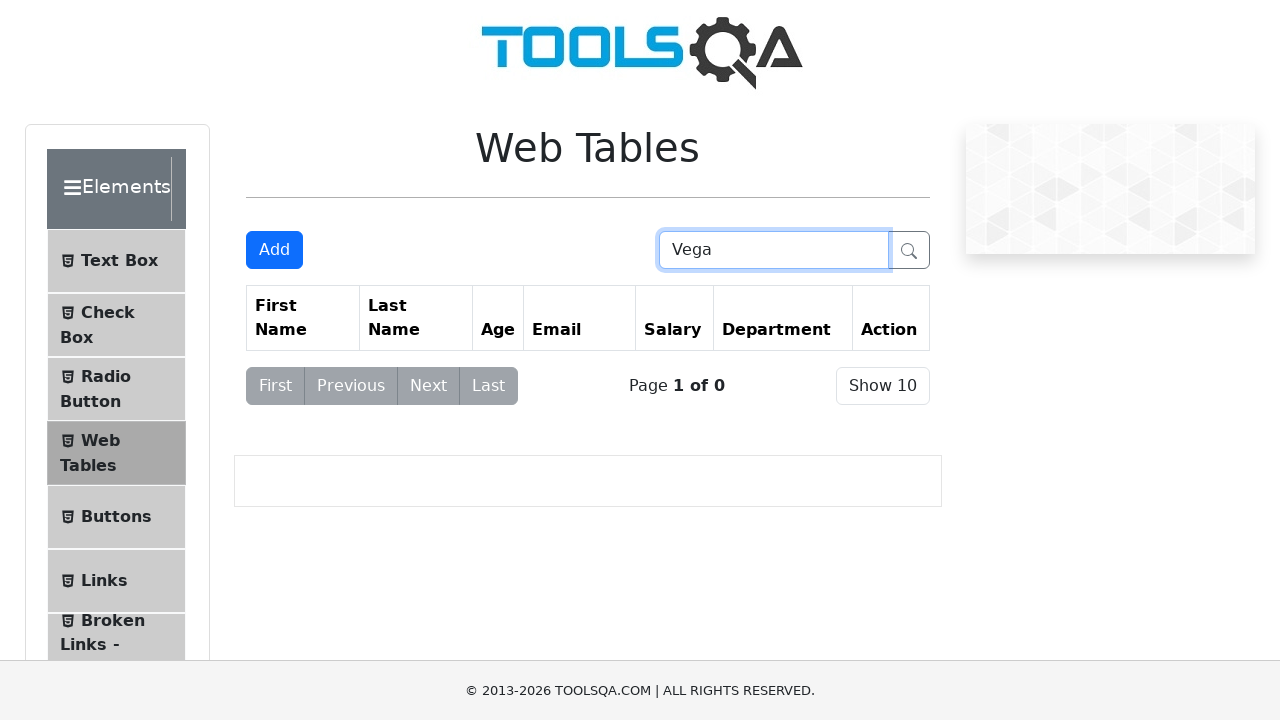

Cleared search box after 'Vega' search on #searchBox
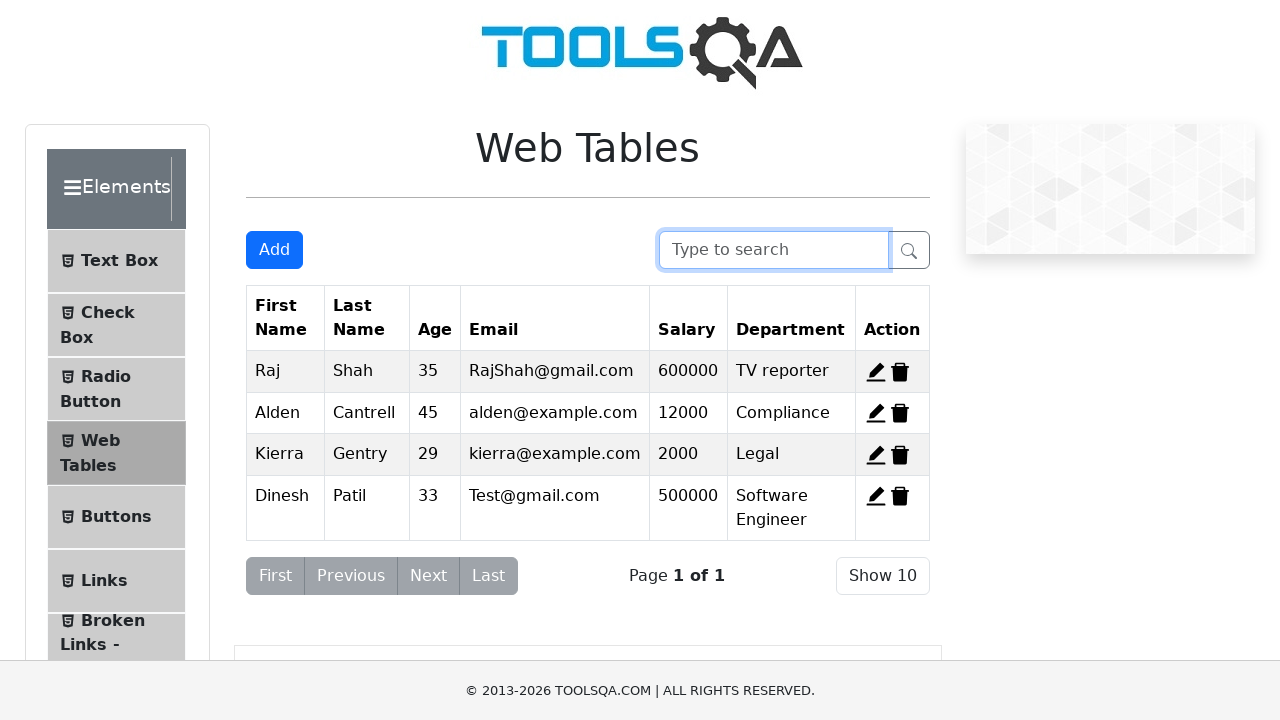

Searched for 'kierra@example.com' in search box on #searchBox
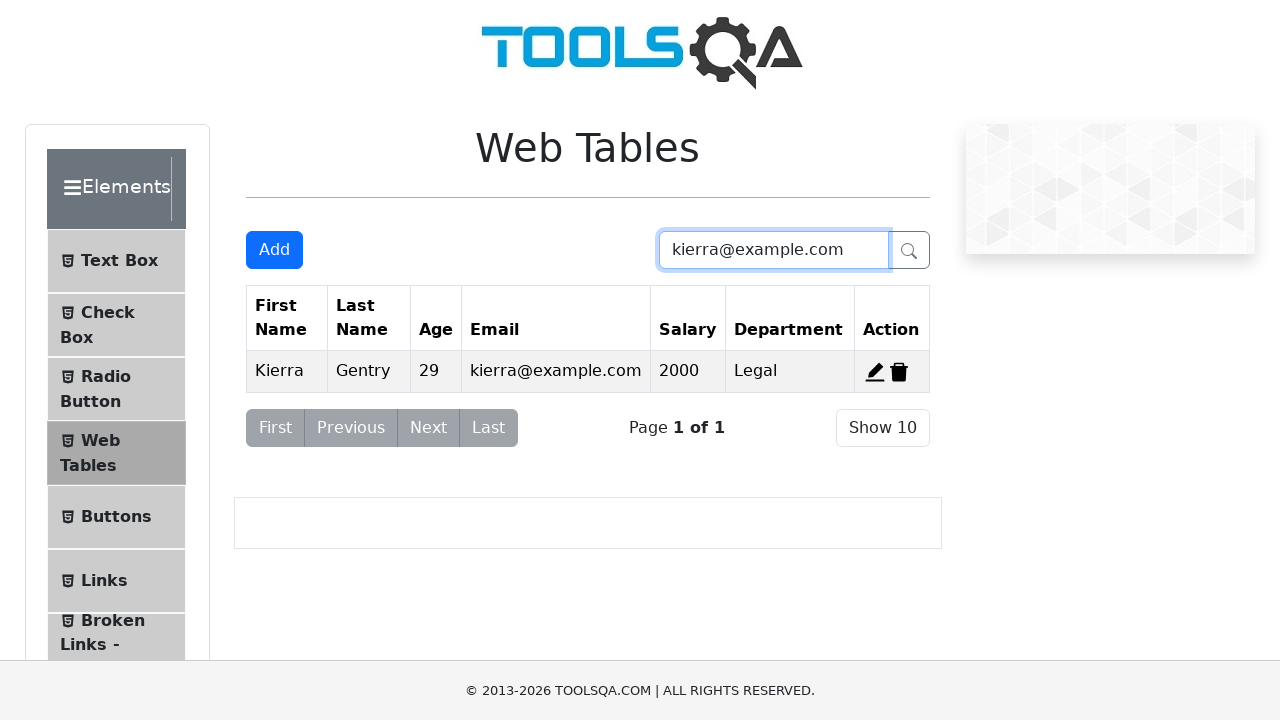

Cleared search box after email search on #searchBox
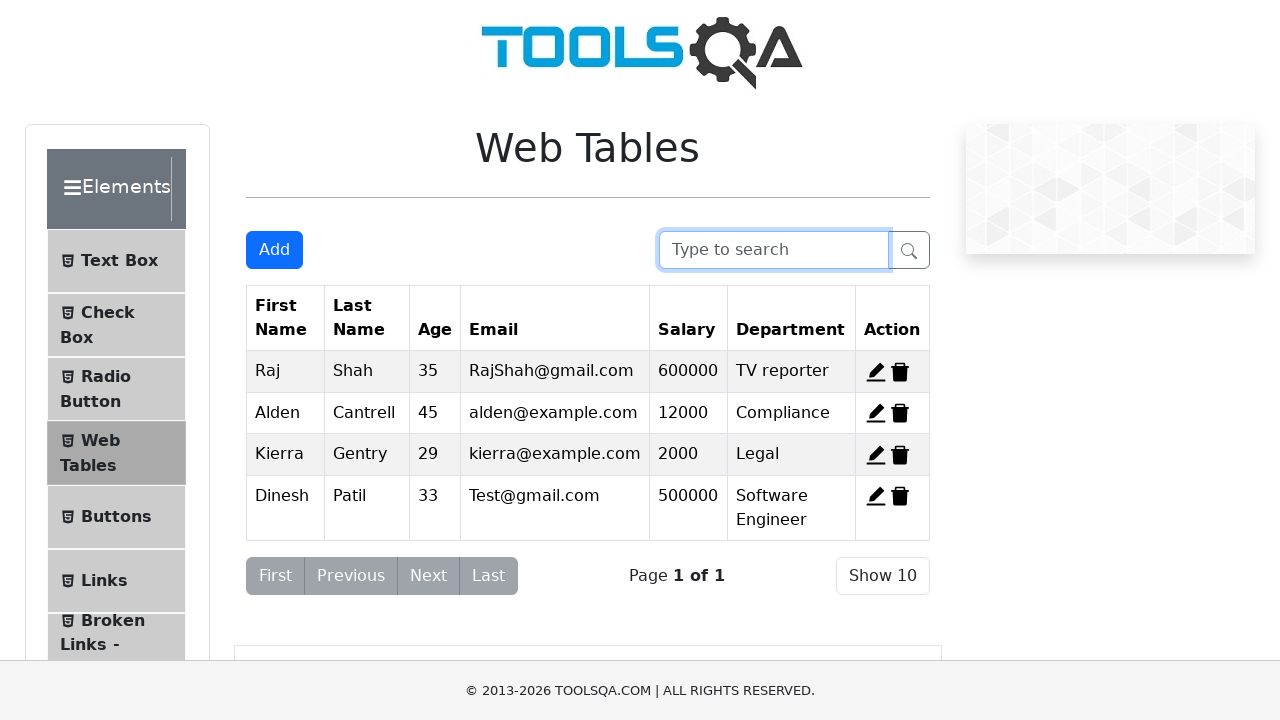

Searched for '60000' (salary) in search box on #searchBox
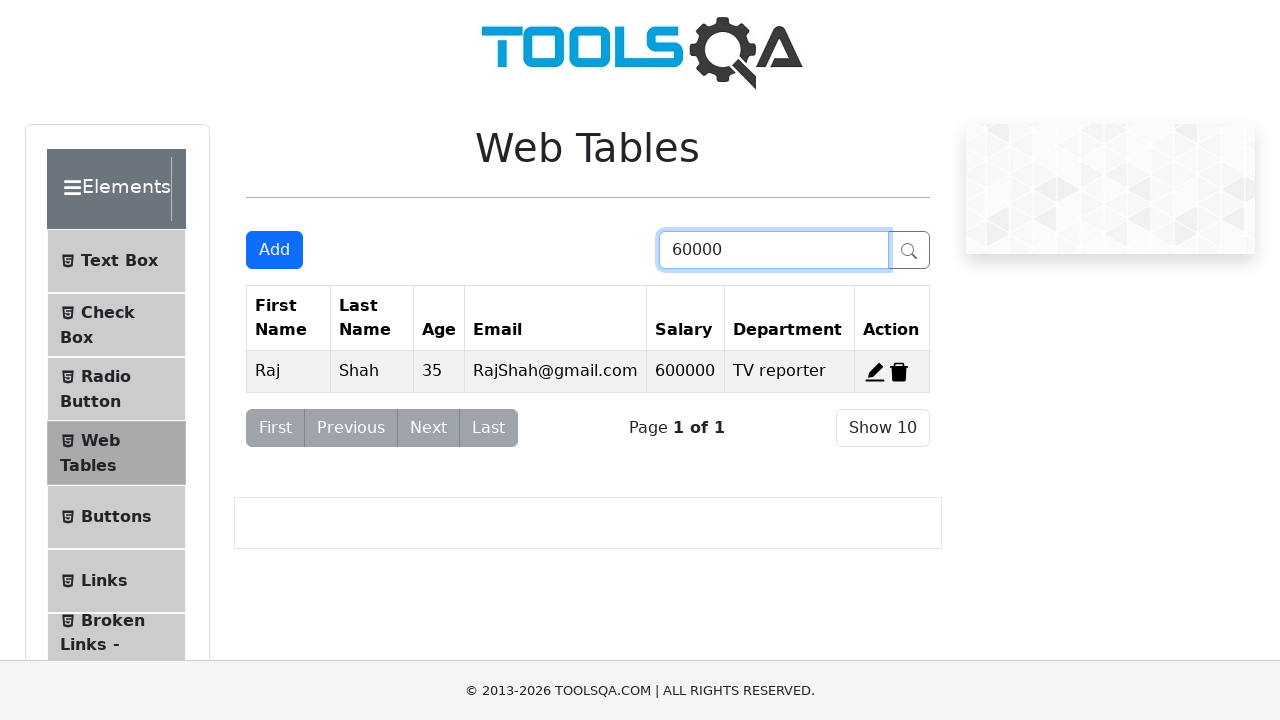

Cleared search box after salary search on #searchBox
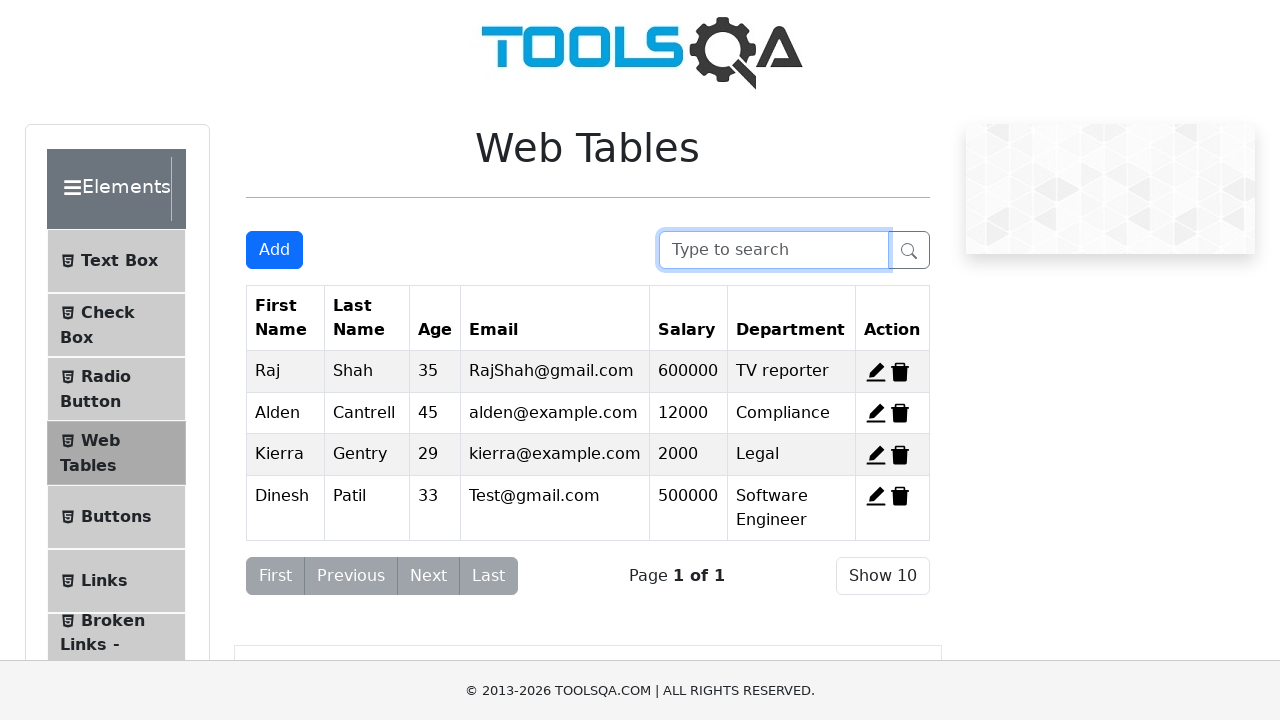

Searched for 'Insurance' (department) in search box on #searchBox
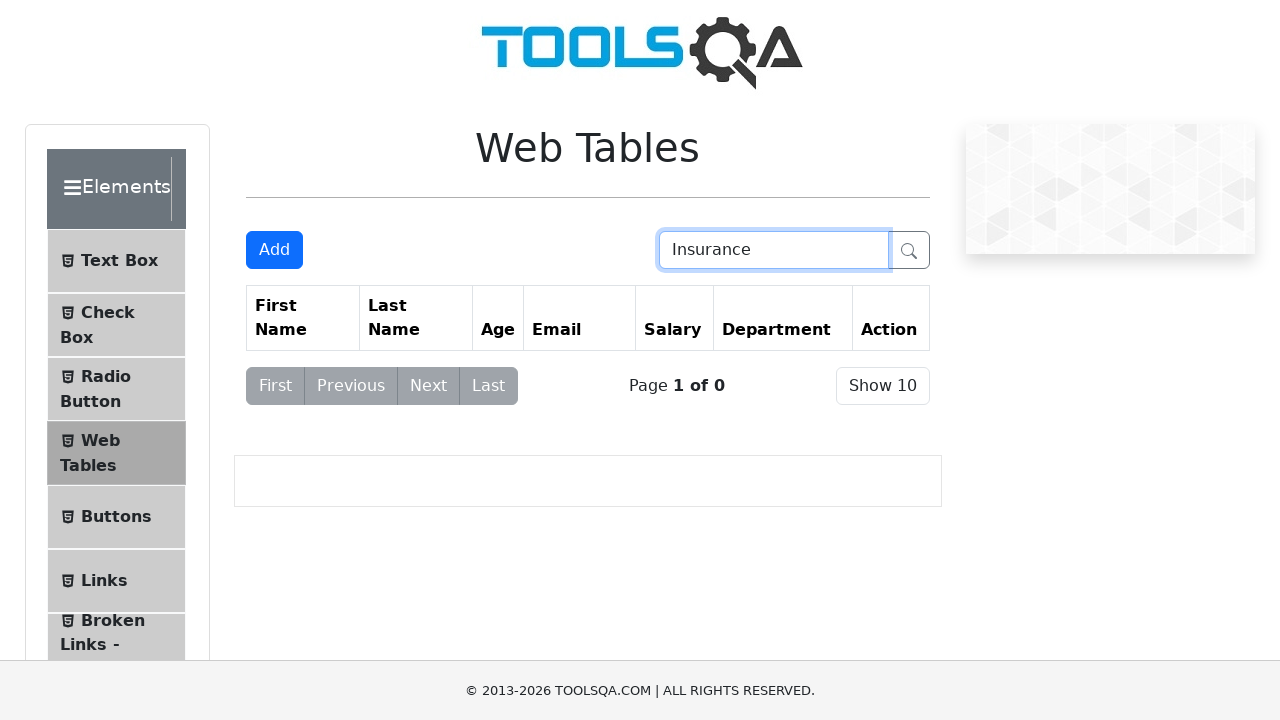

Cleared search box after department search on #searchBox
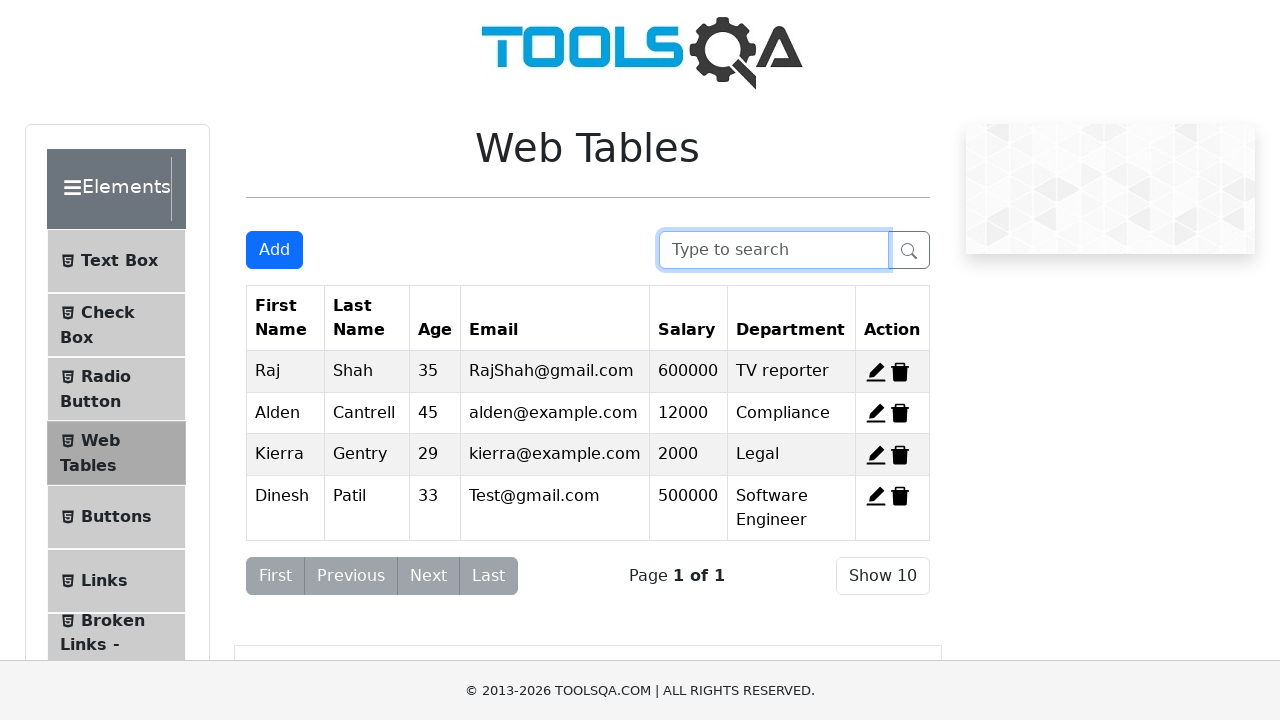

Clicked Delete button to remove the record at (900, 372) on span[id^='delete-record']
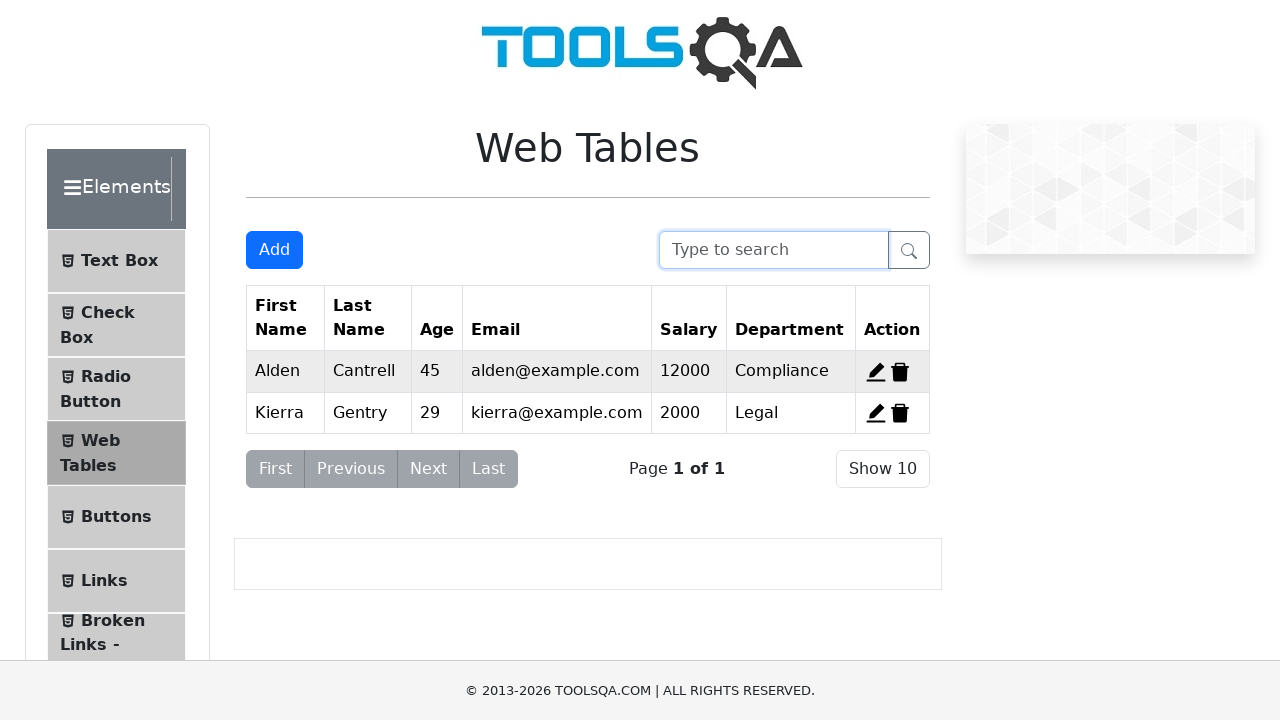

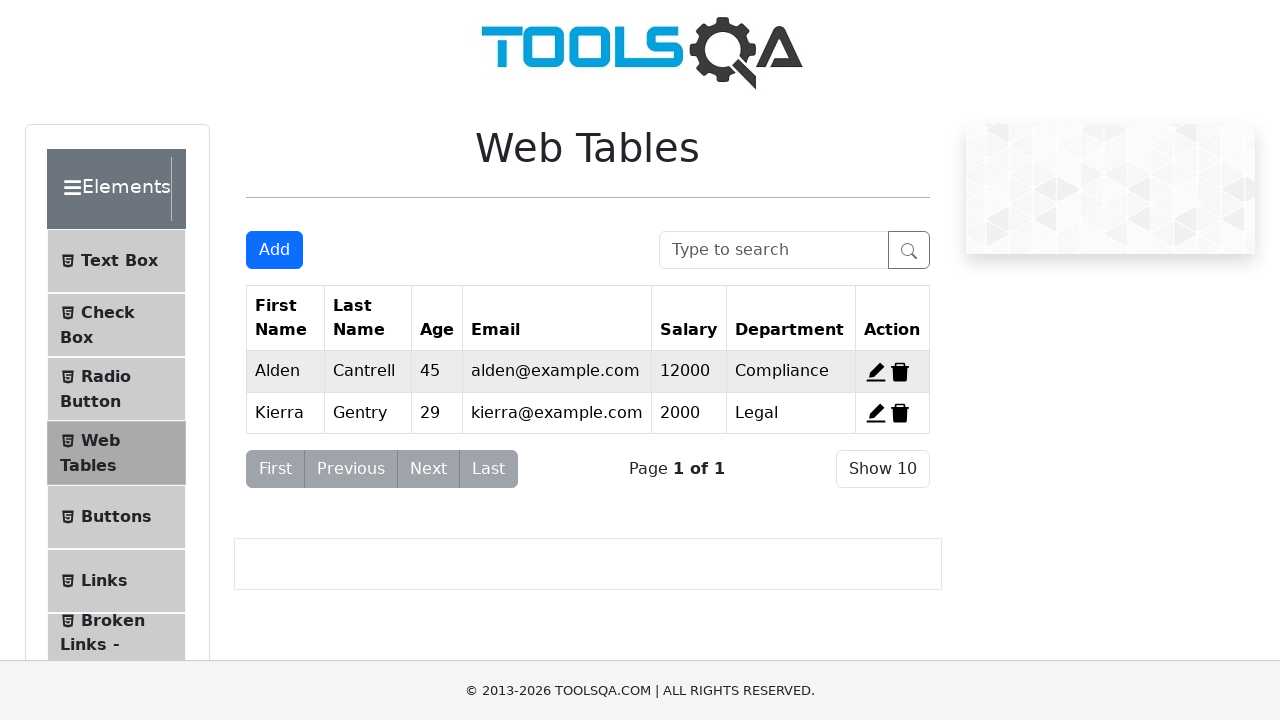